Tests dynamic loading by clicking start button and verifying that "Hello World!" message becomes visible after loading

Starting URL: http://the-internet.herokuapp.com/dynamic_loading/1

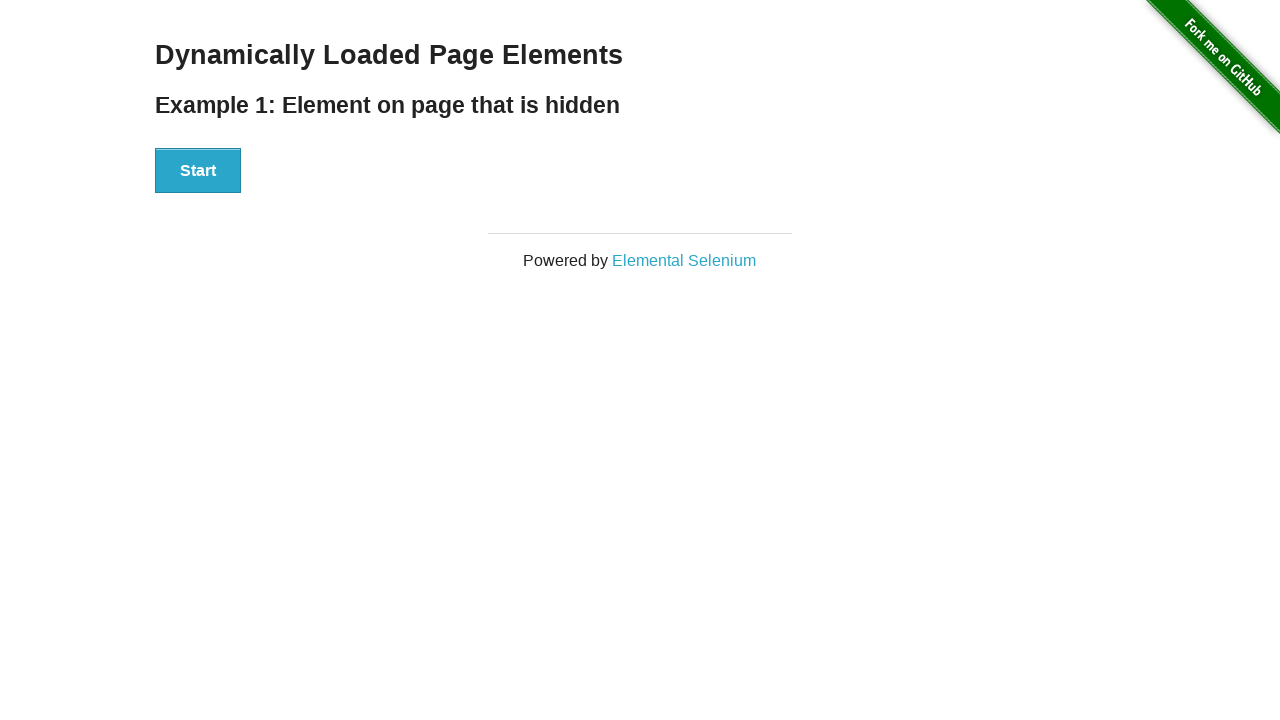

Clicked start button to trigger dynamic loading at (198, 171) on button
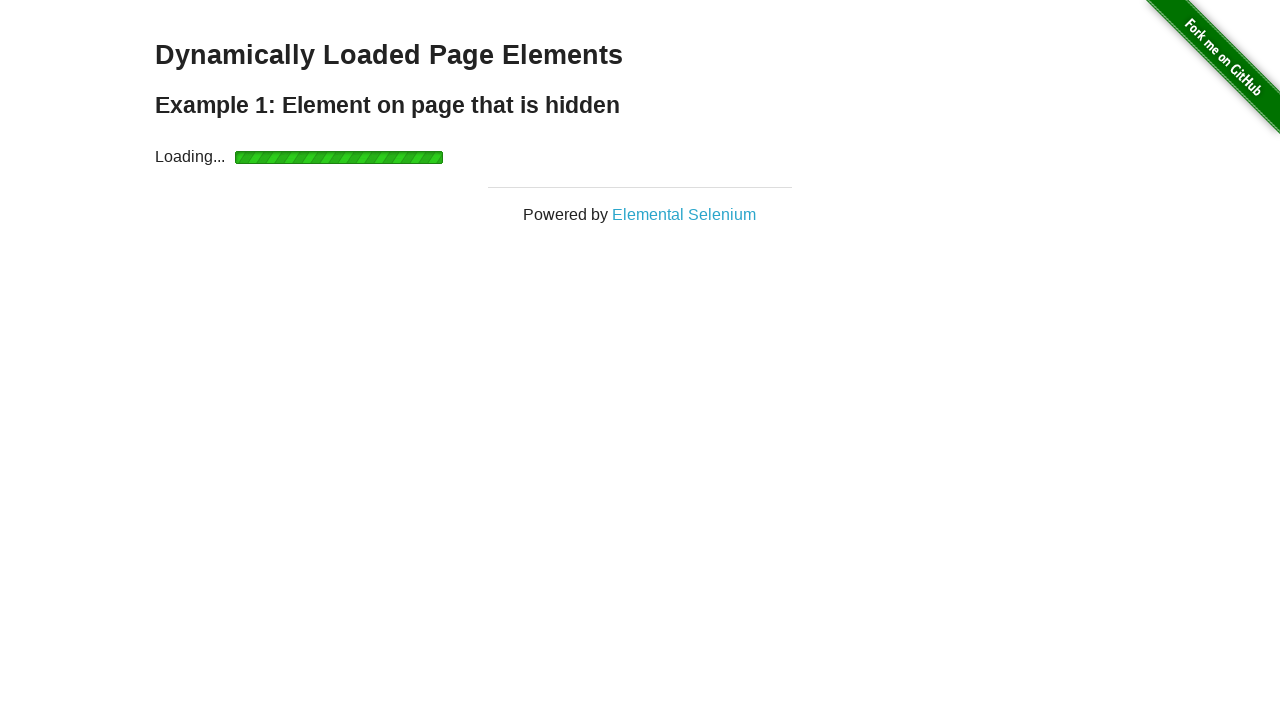

Waited for 'Hello World!' message to become visible
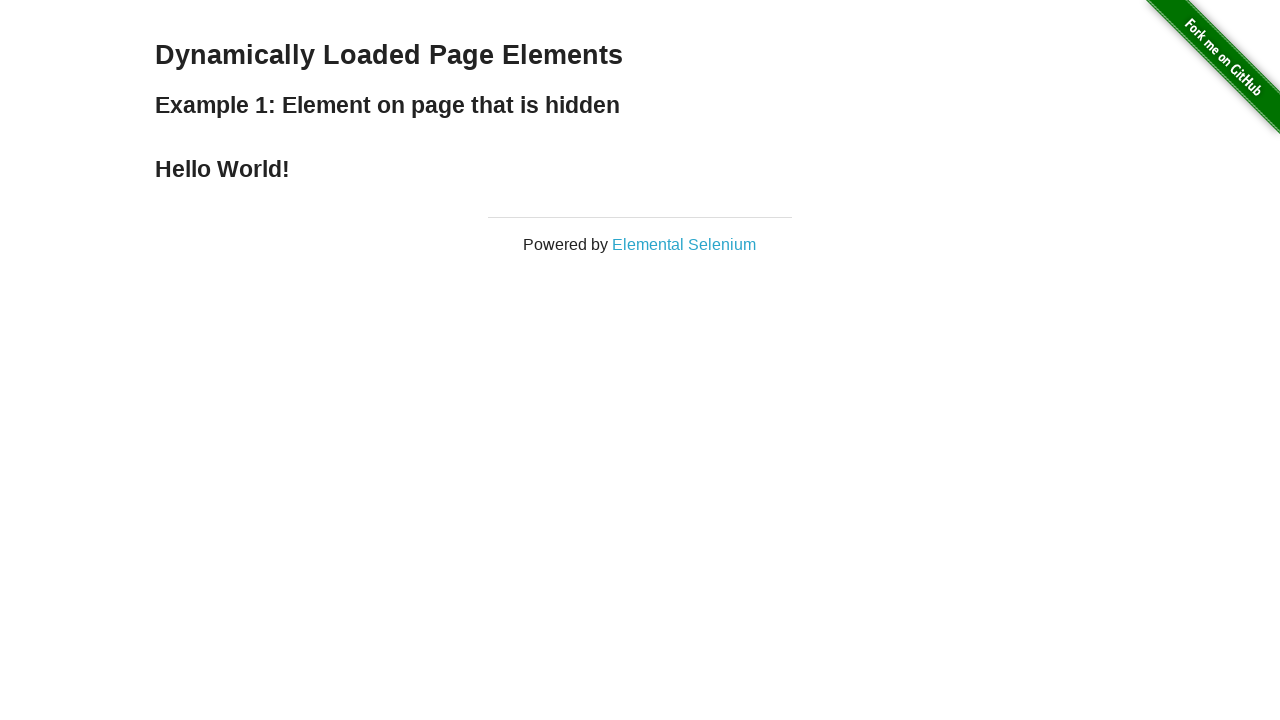

Located 'Hello World!' message element
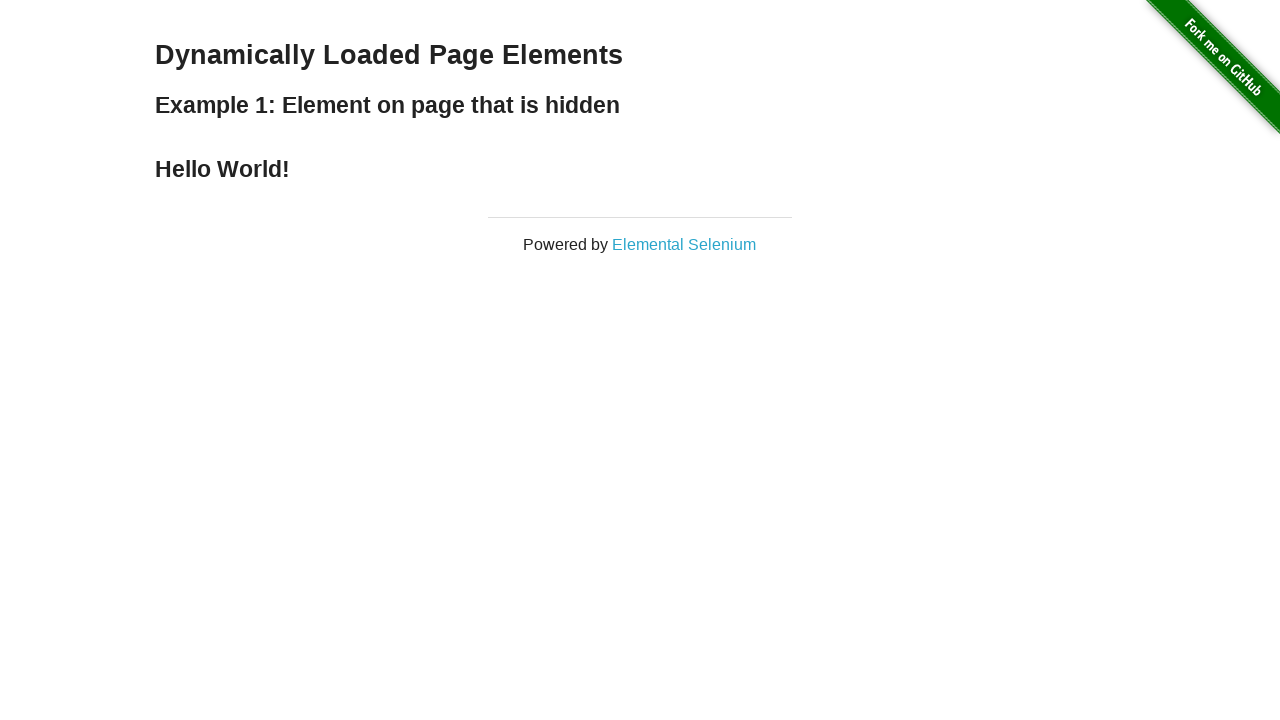

Verified 'Hello World!' message is visible
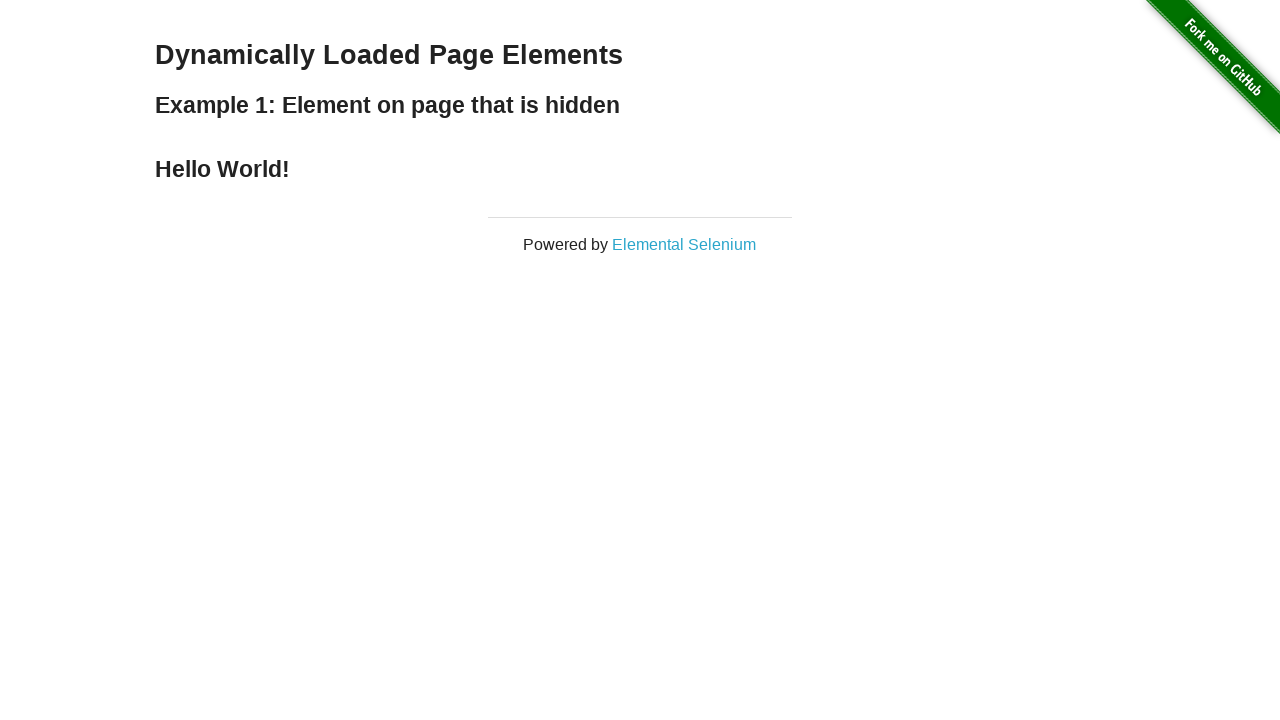

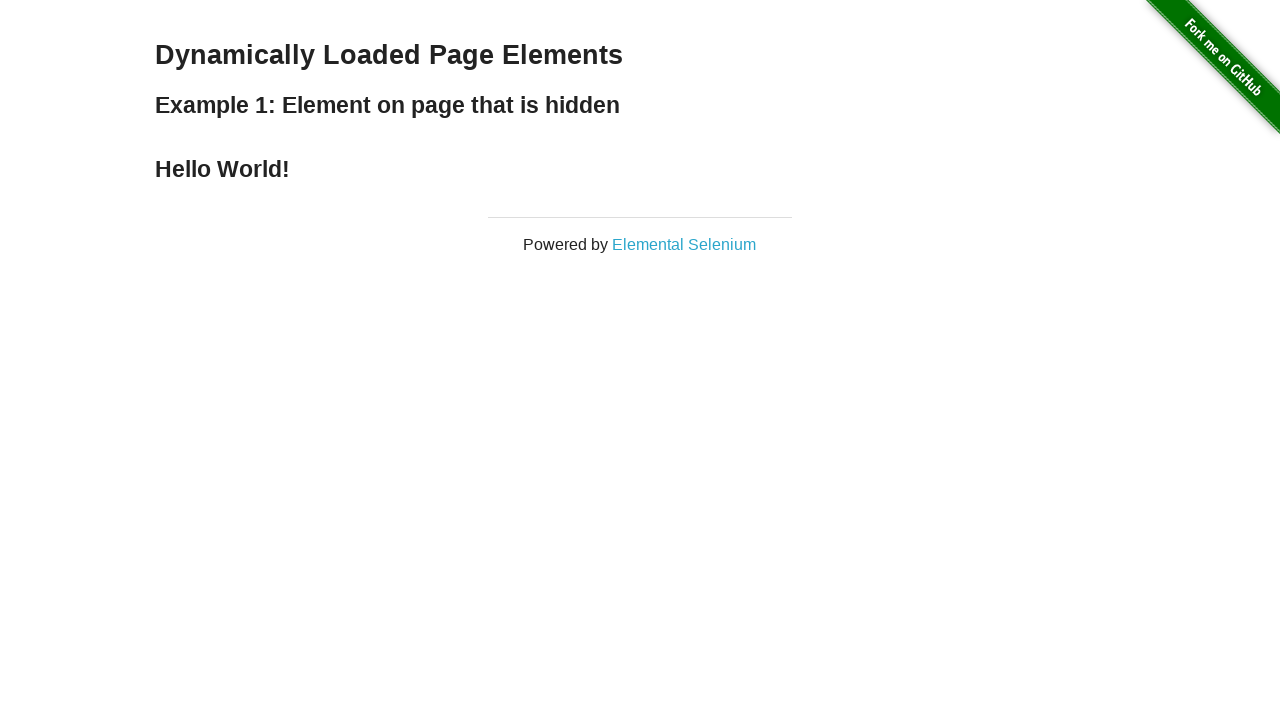